Tests keyboard actions by entering text, selecting all with Ctrl+A, copying with Ctrl+C, tabbing to next field, and pasting with Ctrl+V

Starting URL: https://text-compare.com/

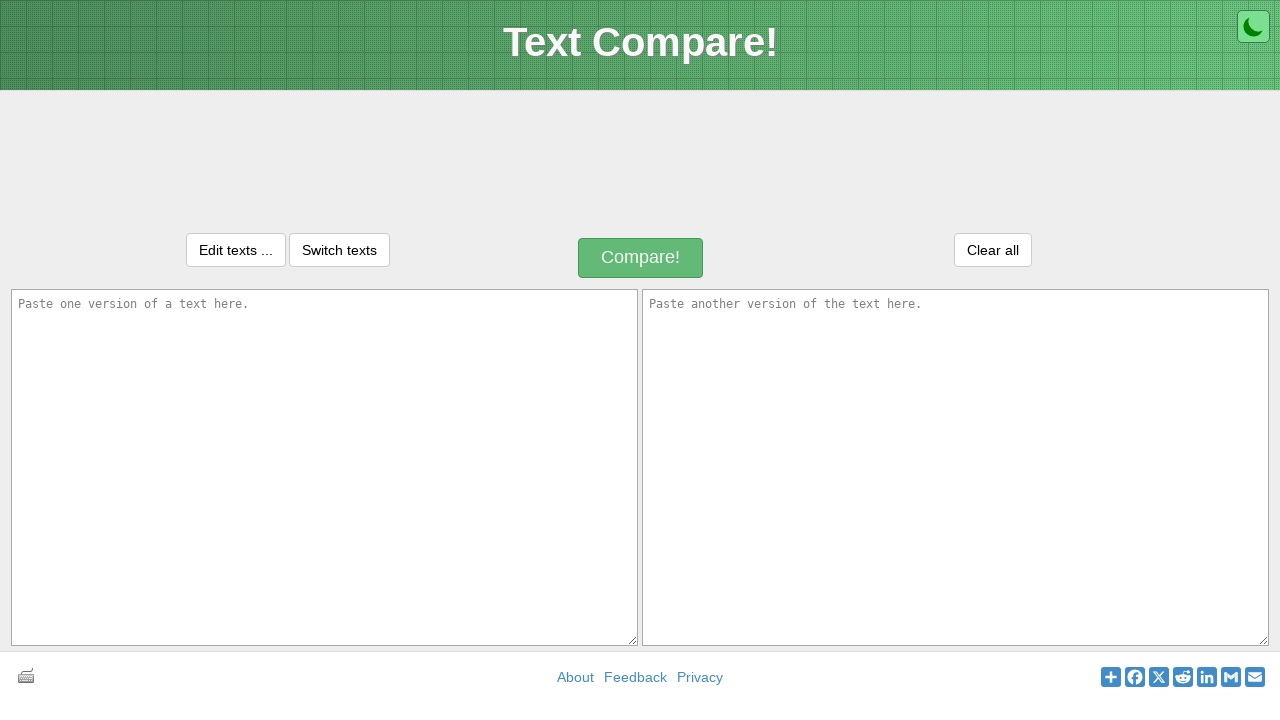

Entered 'welcome to selenium' in first textarea on textarea#inputText1
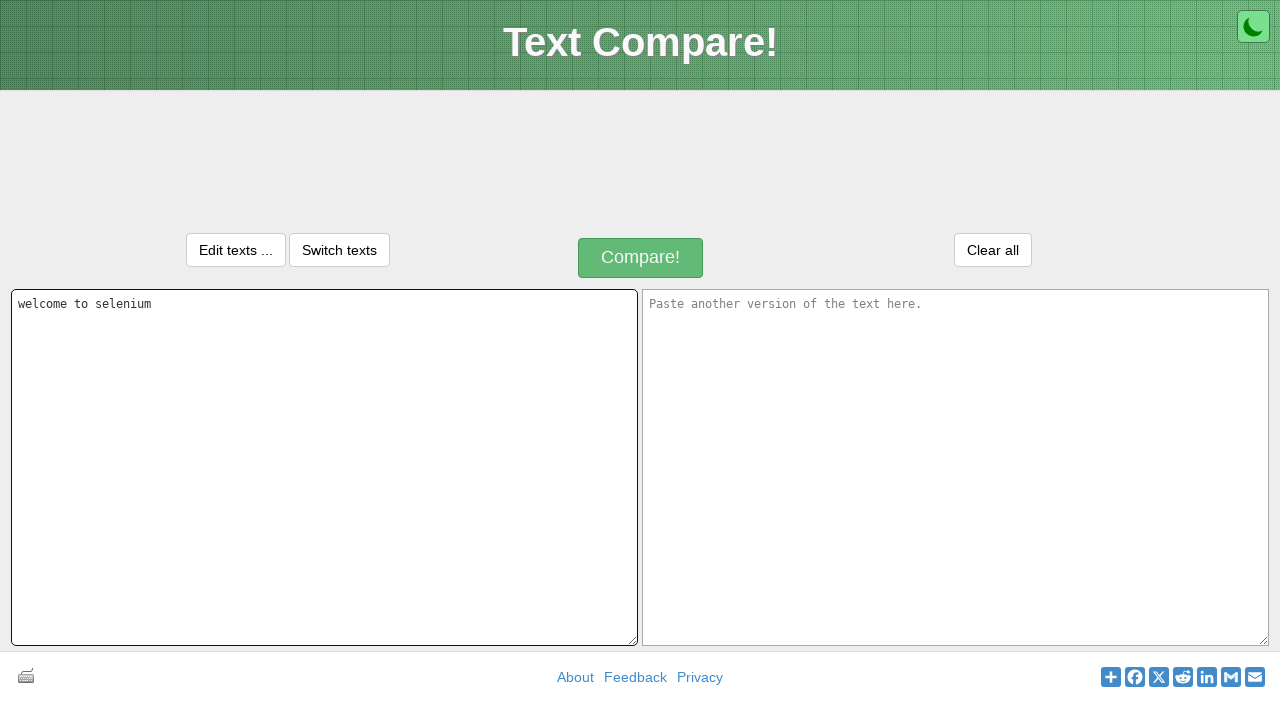

Selected all text in first textarea with Ctrl+A on textarea#inputText1
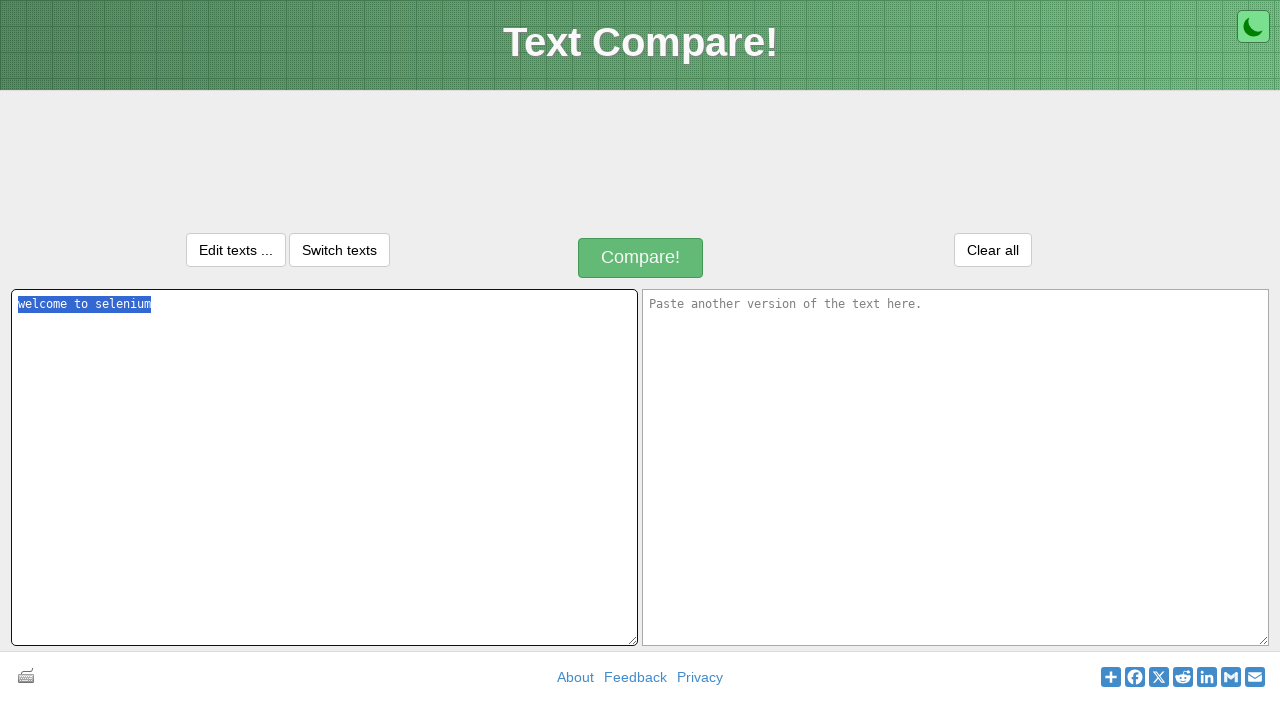

Copied text from first textarea with Ctrl+C on textarea#inputText1
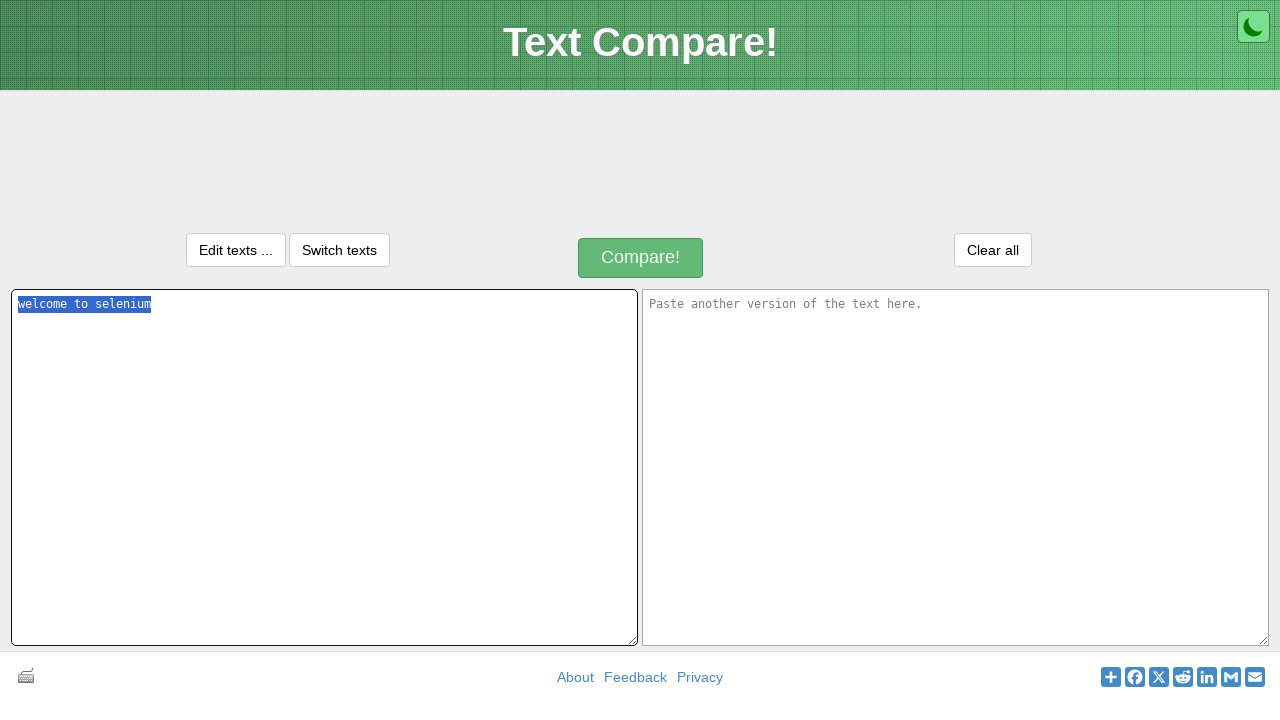

Tabbed to second textarea on textarea#inputText1
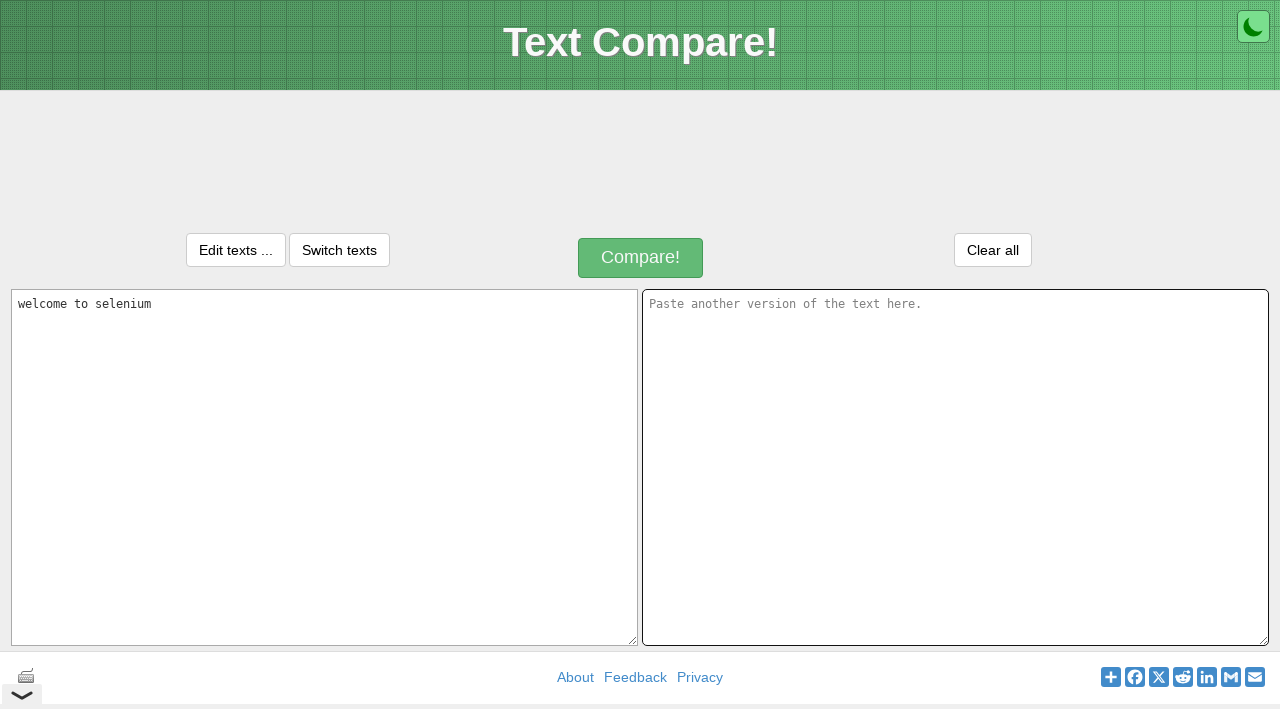

Pasted text into second textarea with Ctrl+V on textarea#inputText2
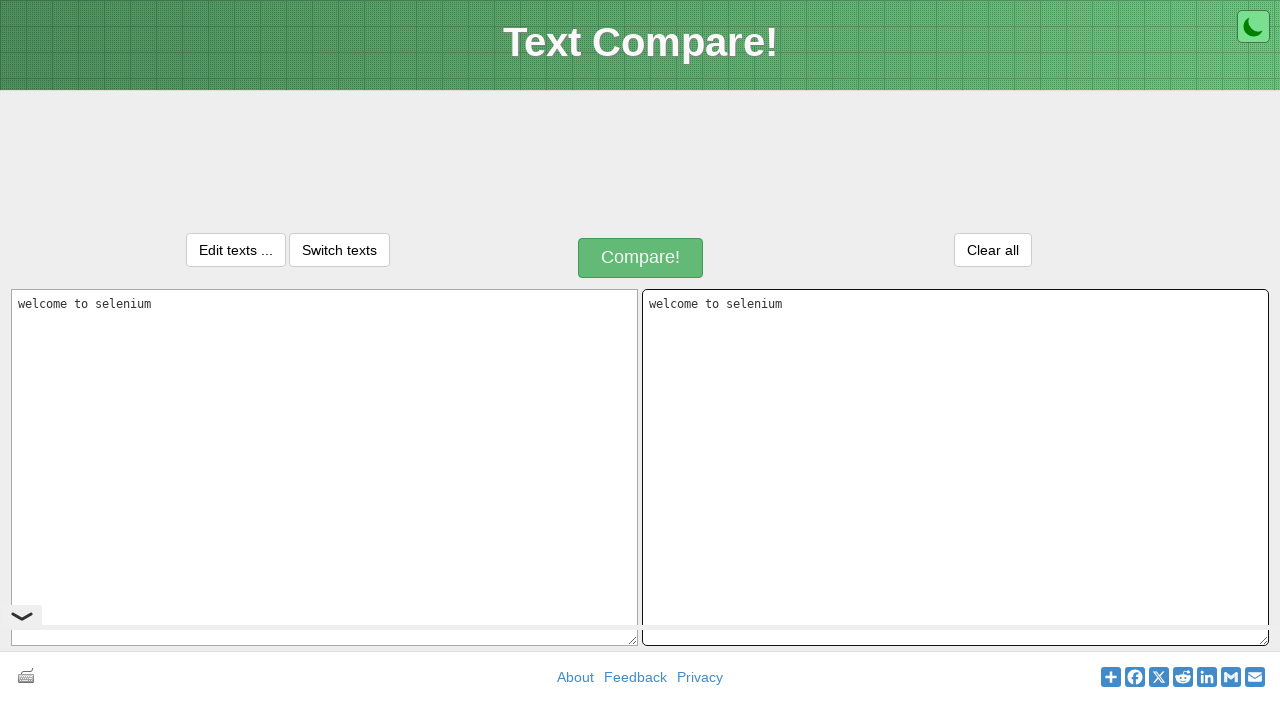

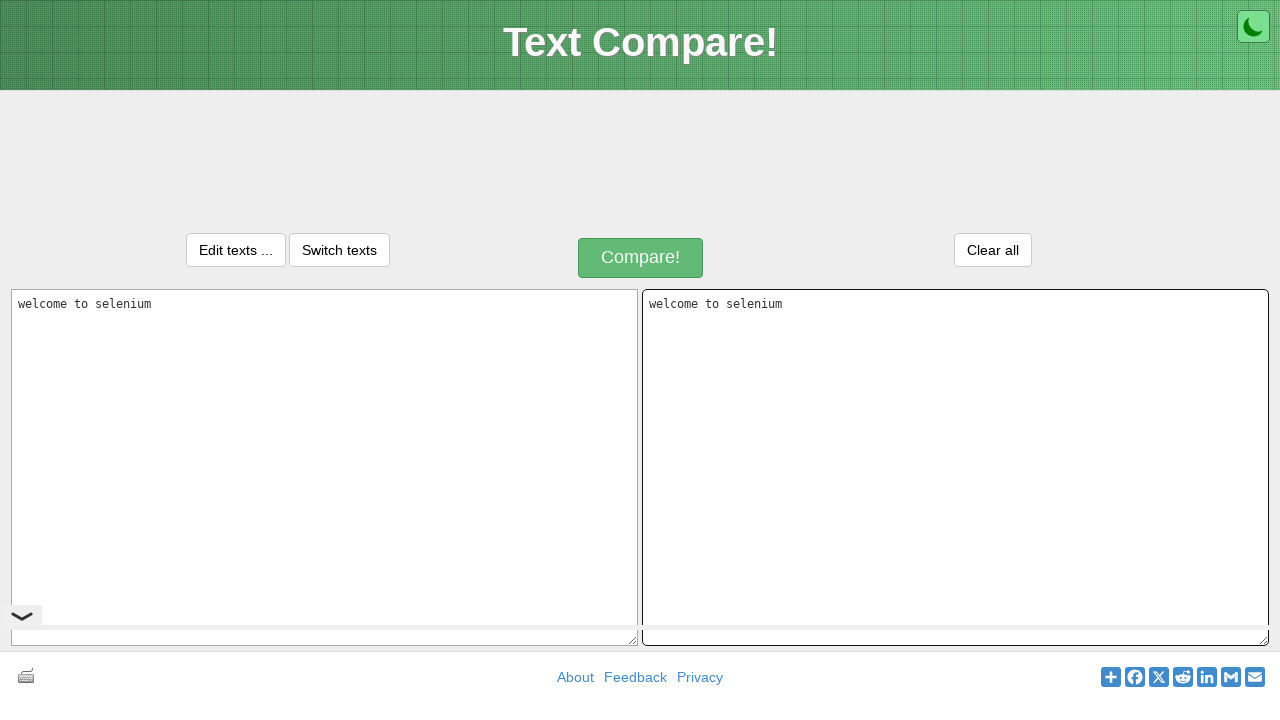